Tests form interactions on a practice page by checking a checkbox, selecting a dropdown option, filling a password field, submitting the form, then navigating to shop and adding an item to cart

Starting URL: https://rahulshettyacademy.com/angularpractice/

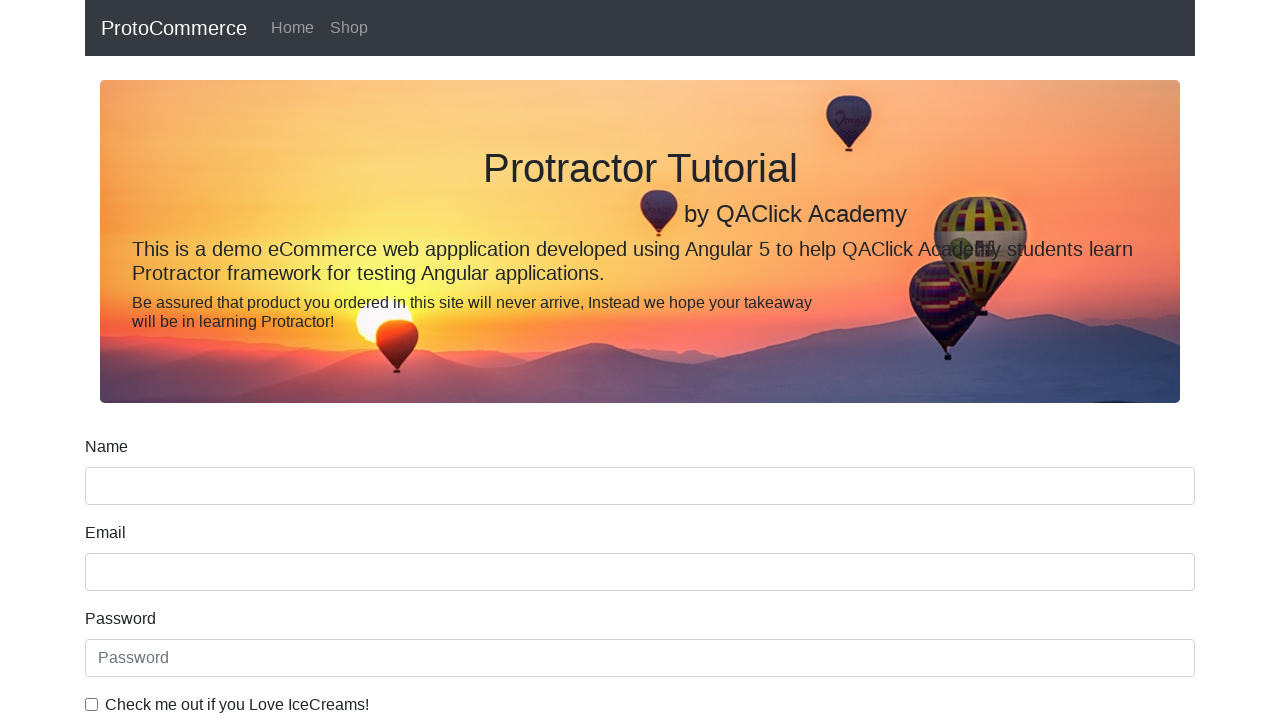

Checked the ice cream checkbox at (92, 704) on internal:label="Check me out if you Love IceCreams!"i
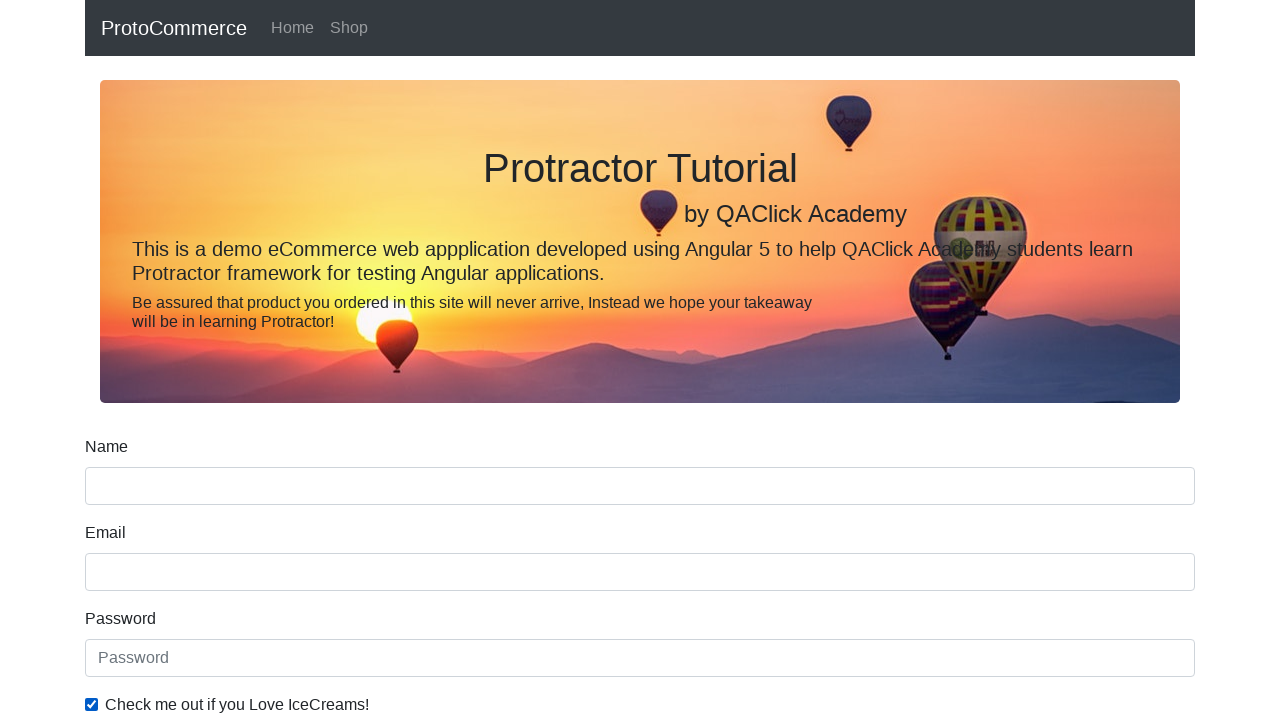

Selected 'Female' from Gender dropdown on internal:label="Gender"i
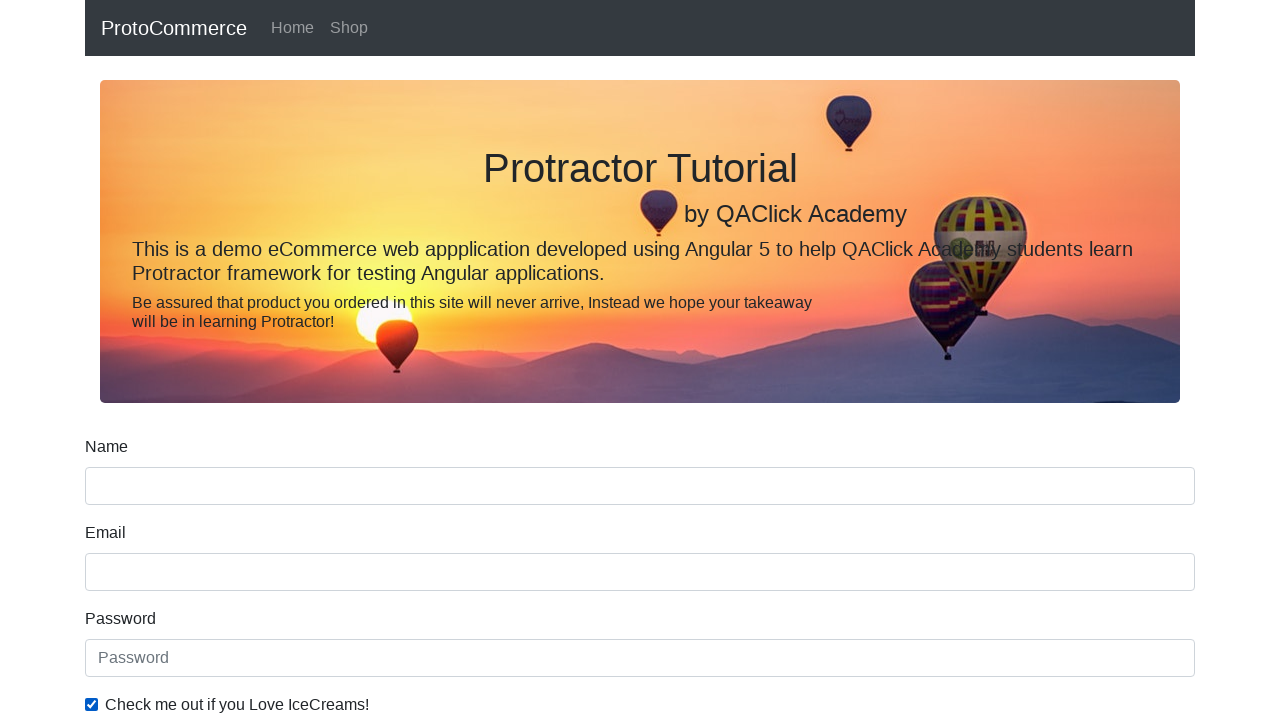

Filled password field with 'testpassword123' on internal:attr=[placeholder="Password"i]
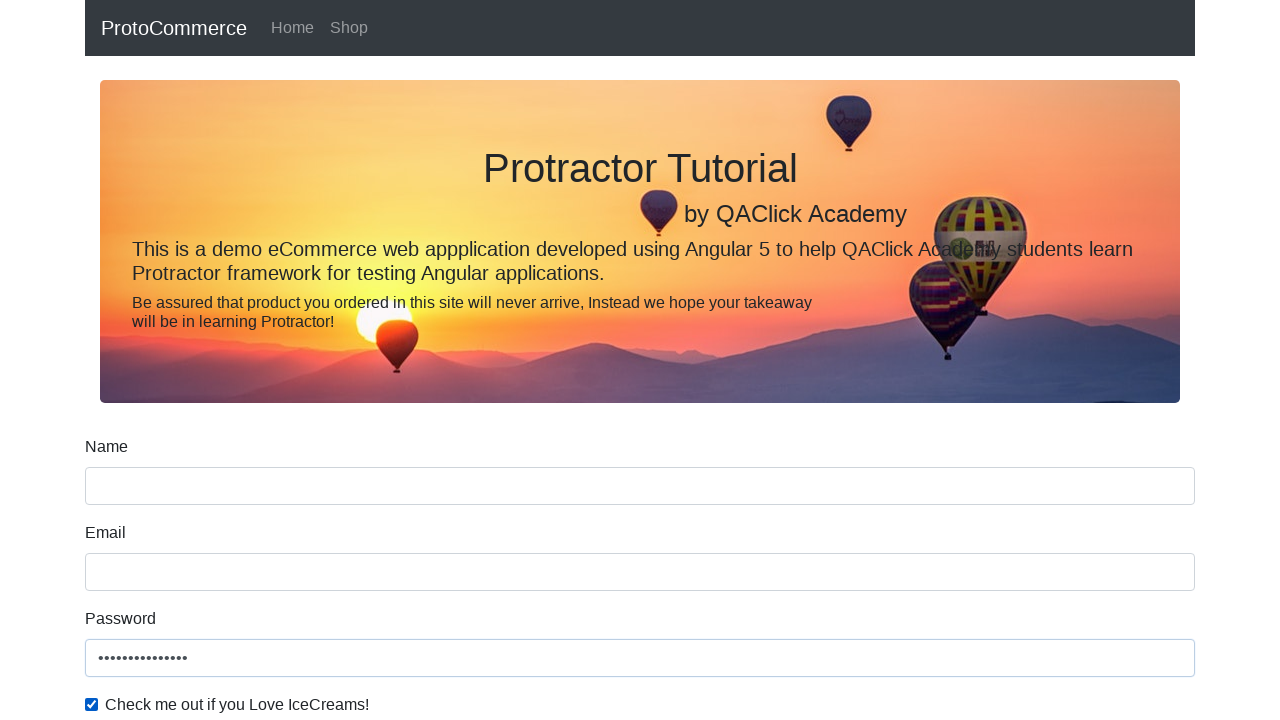

Clicked Submit button to submit the form at (123, 491) on internal:role=button[name="Submit"i]
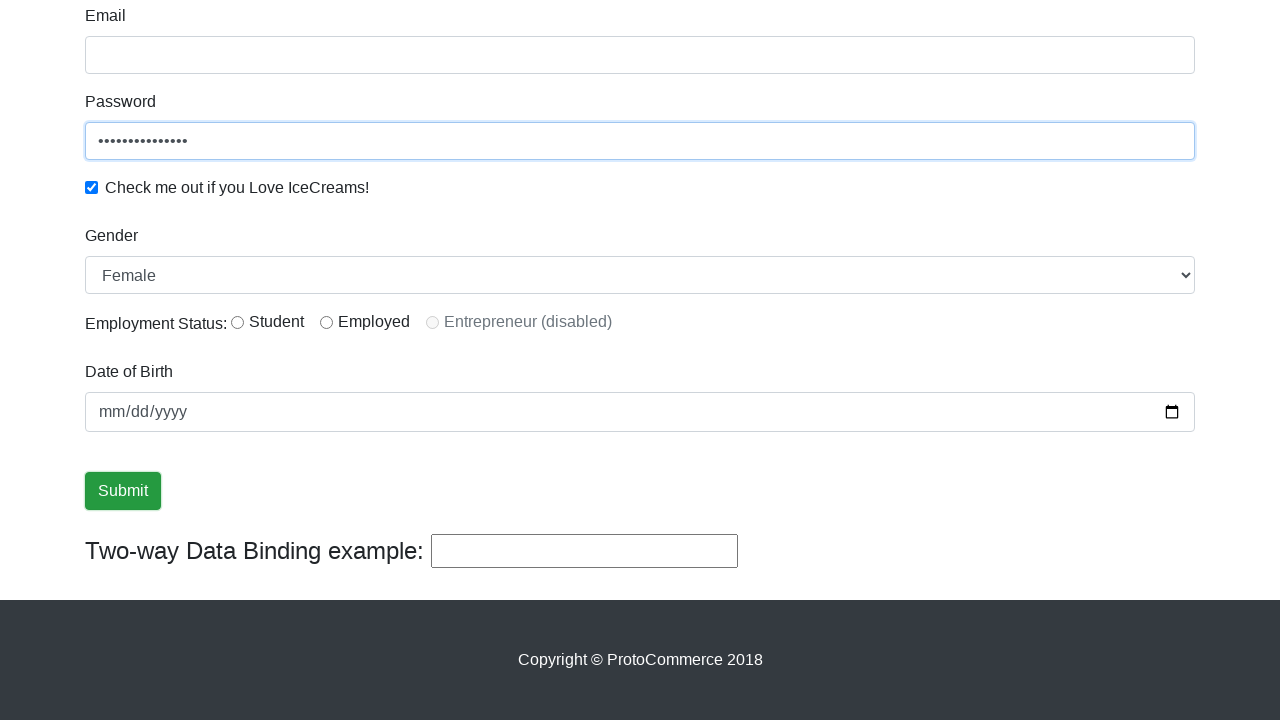

Success message appeared after form submission
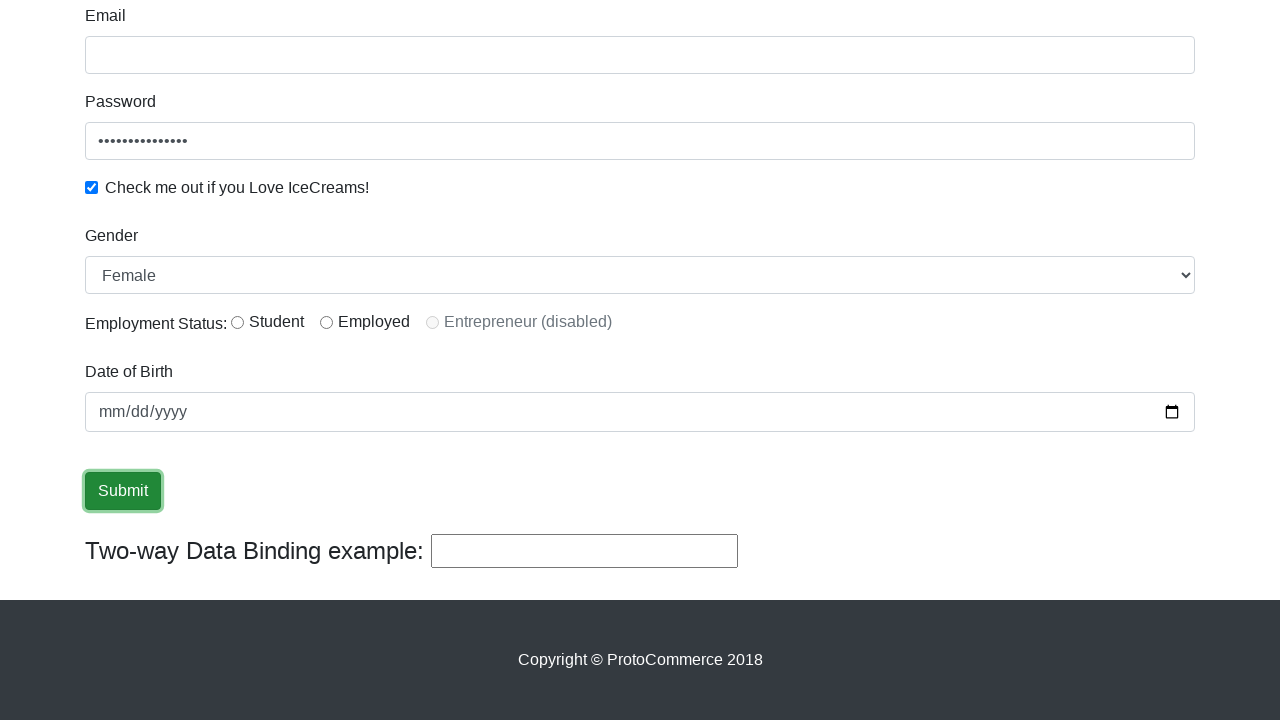

Clicked 'Shop' link to navigate to shop page at (349, 28) on internal:role=link[name="Shop"i]
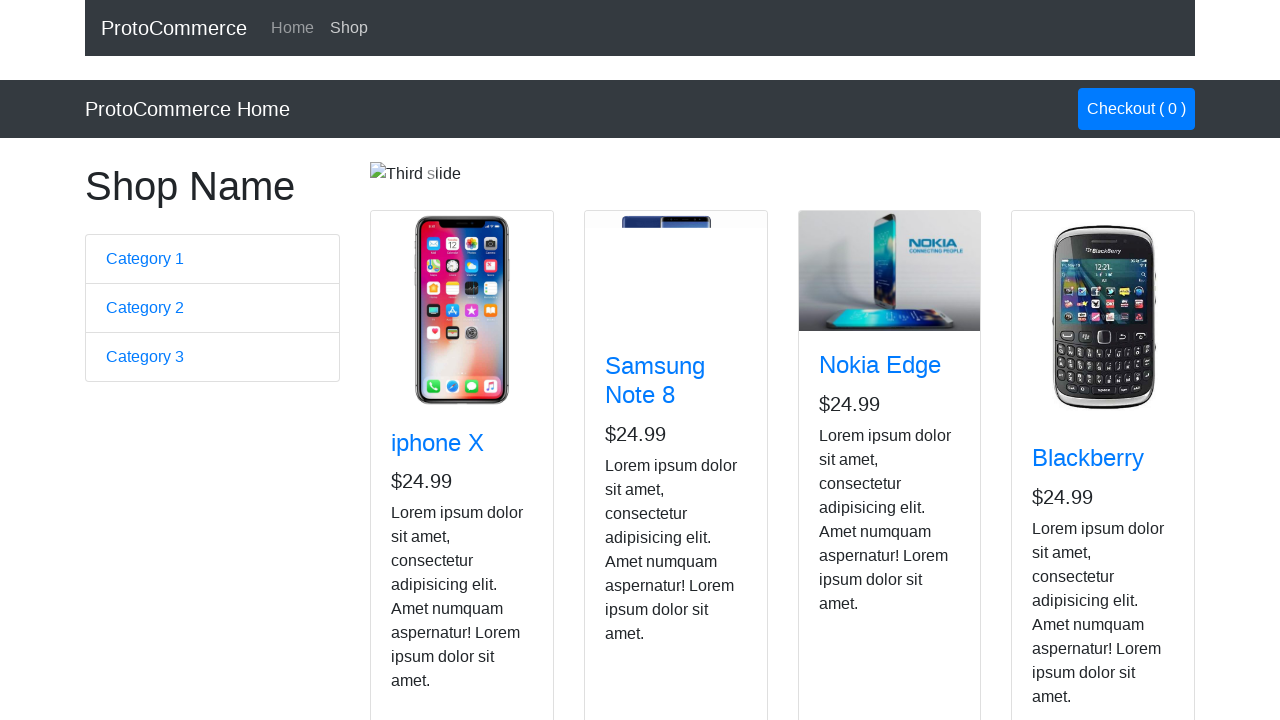

Added Blackberry item to cart at (1068, 528) on app-card >> internal:has-text="Blackberry"i >> internal:role=button
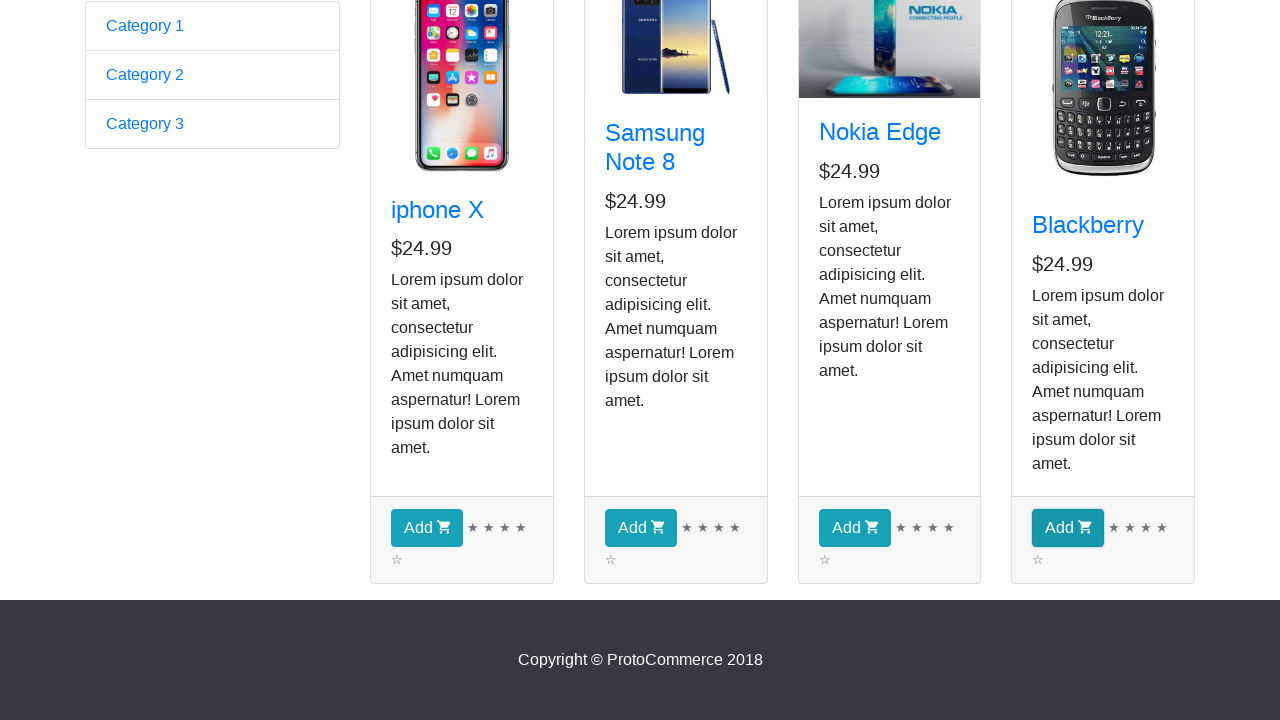

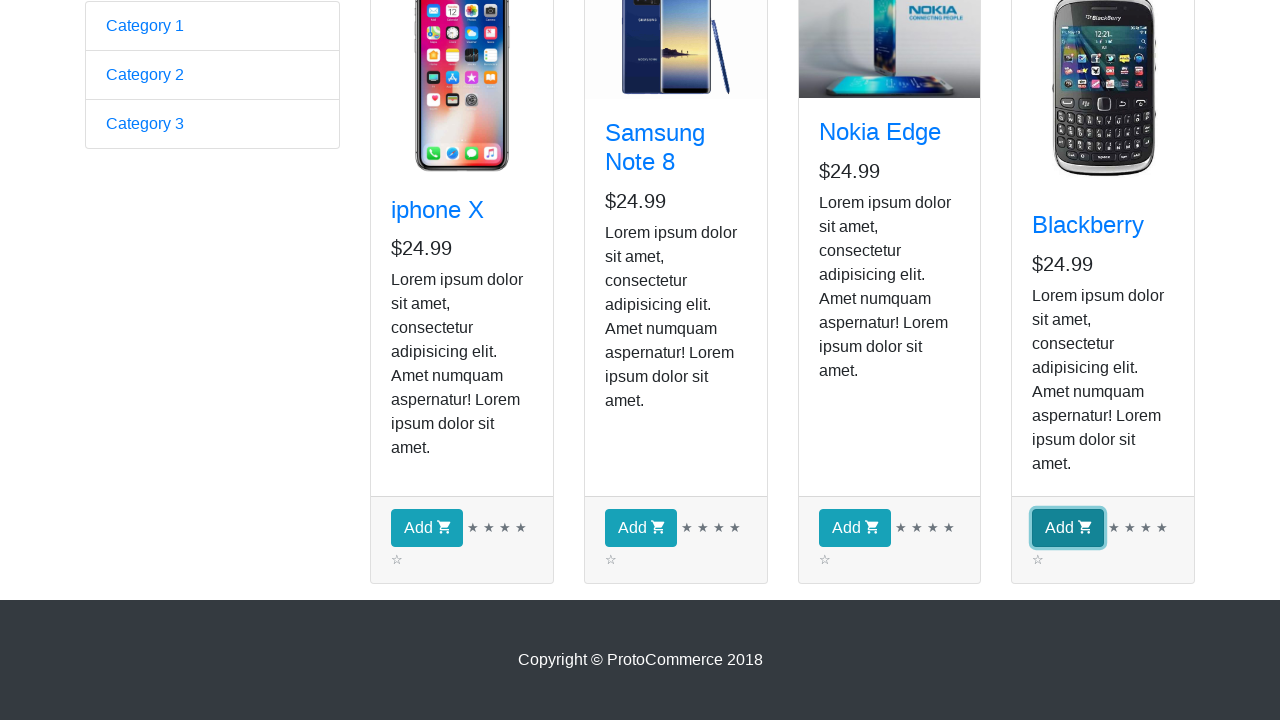